Tests dynamic element handling by adding an element, verifying its presence, then deleting it and verifying its absence

Starting URL: https://practice.cydeo.com/add_remove_elements/

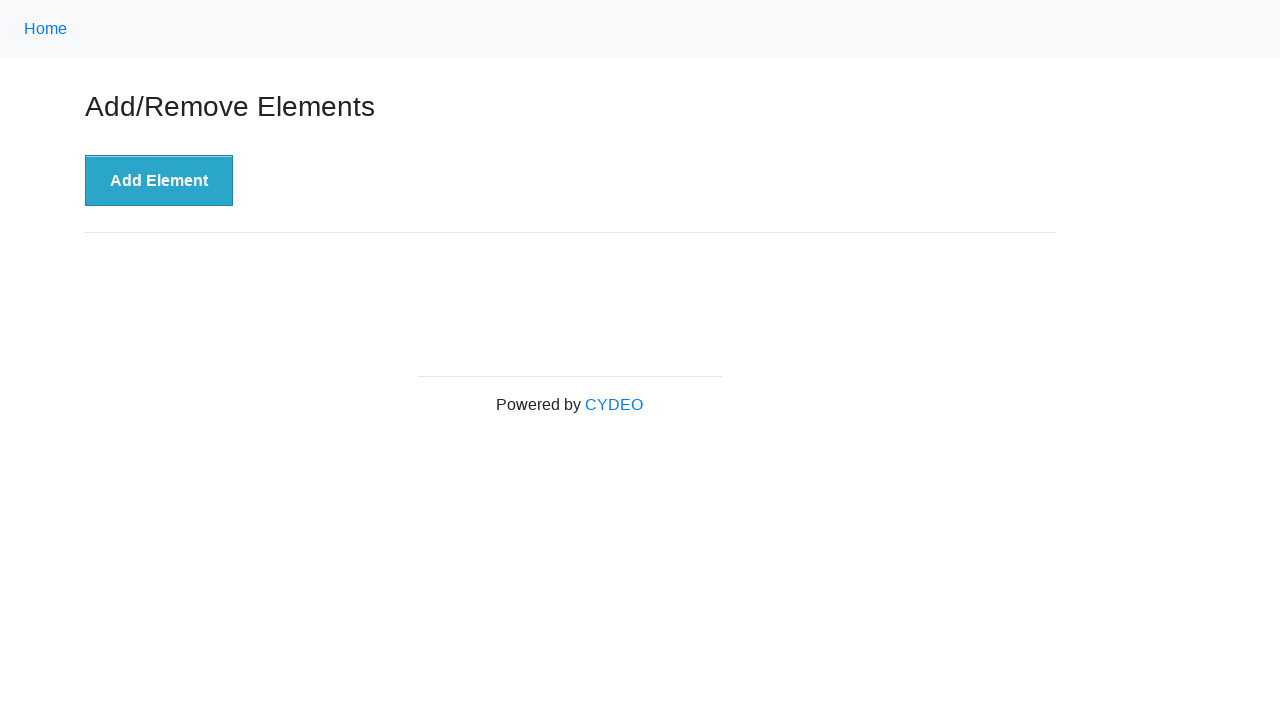

Clicked the 'Add Element' button at (159, 181) on xpath=//button[.='Add Element']
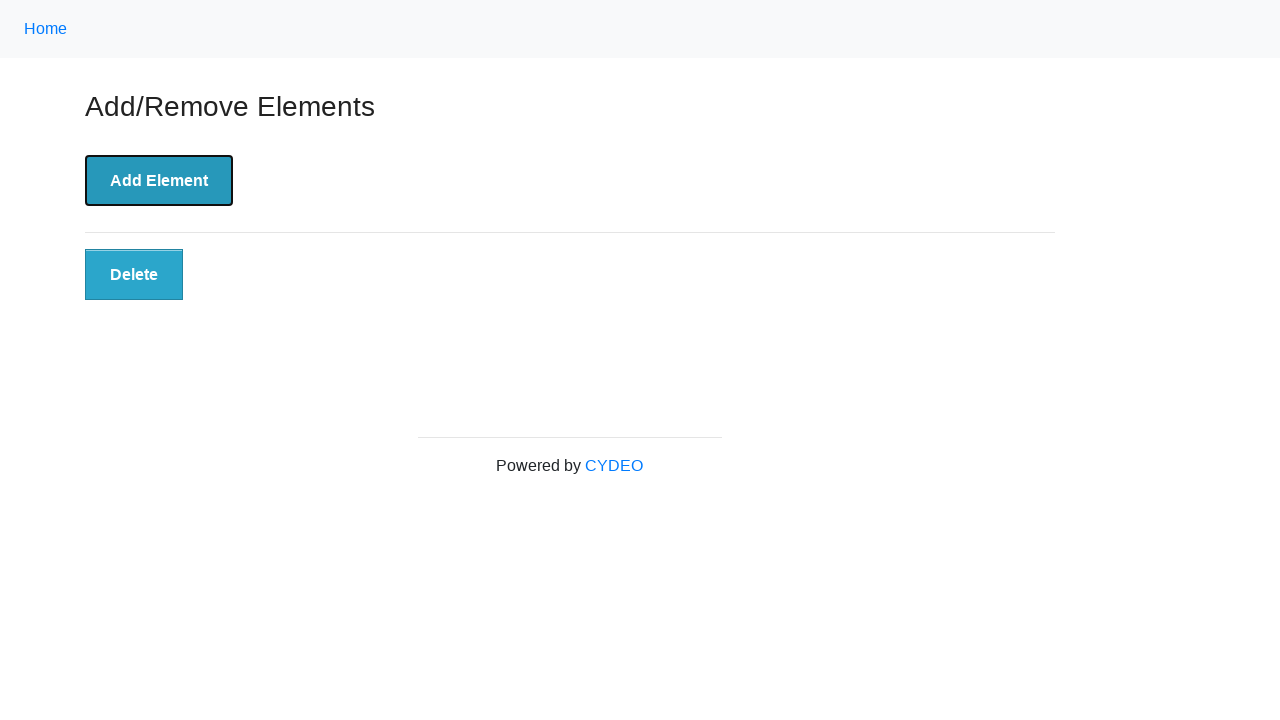

Located the Delete button element
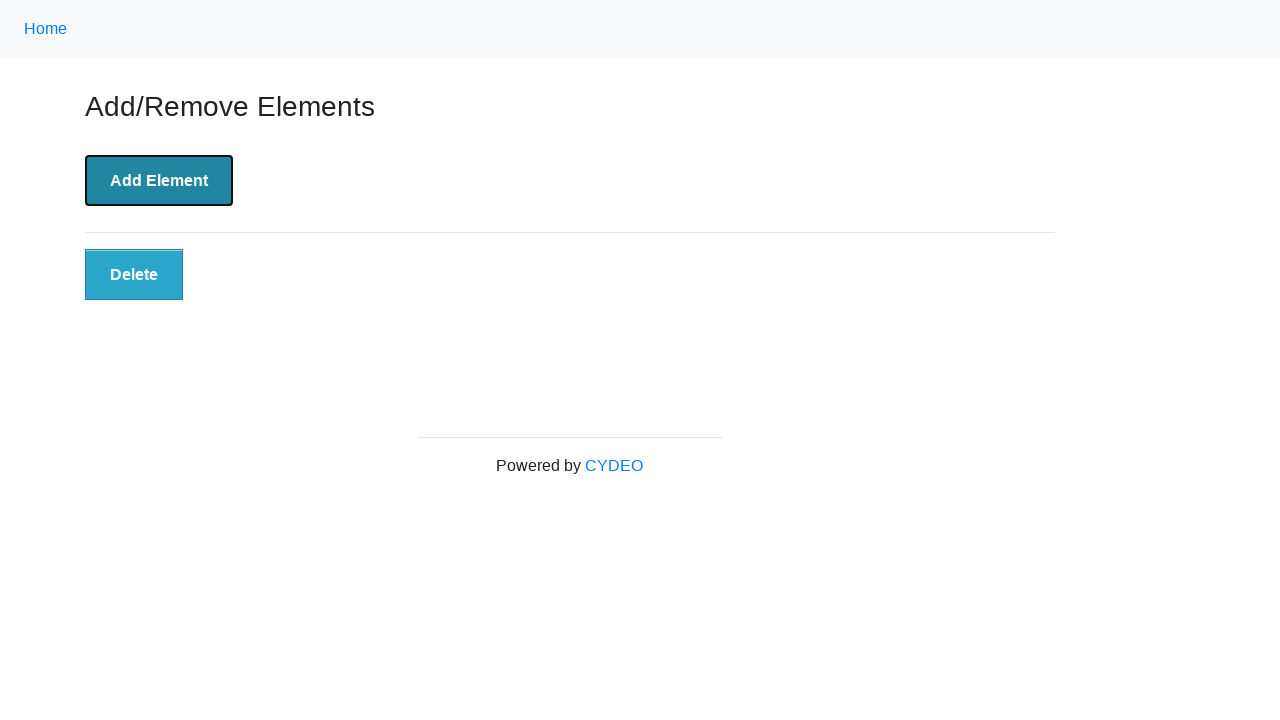

Verified that the Delete button is visible
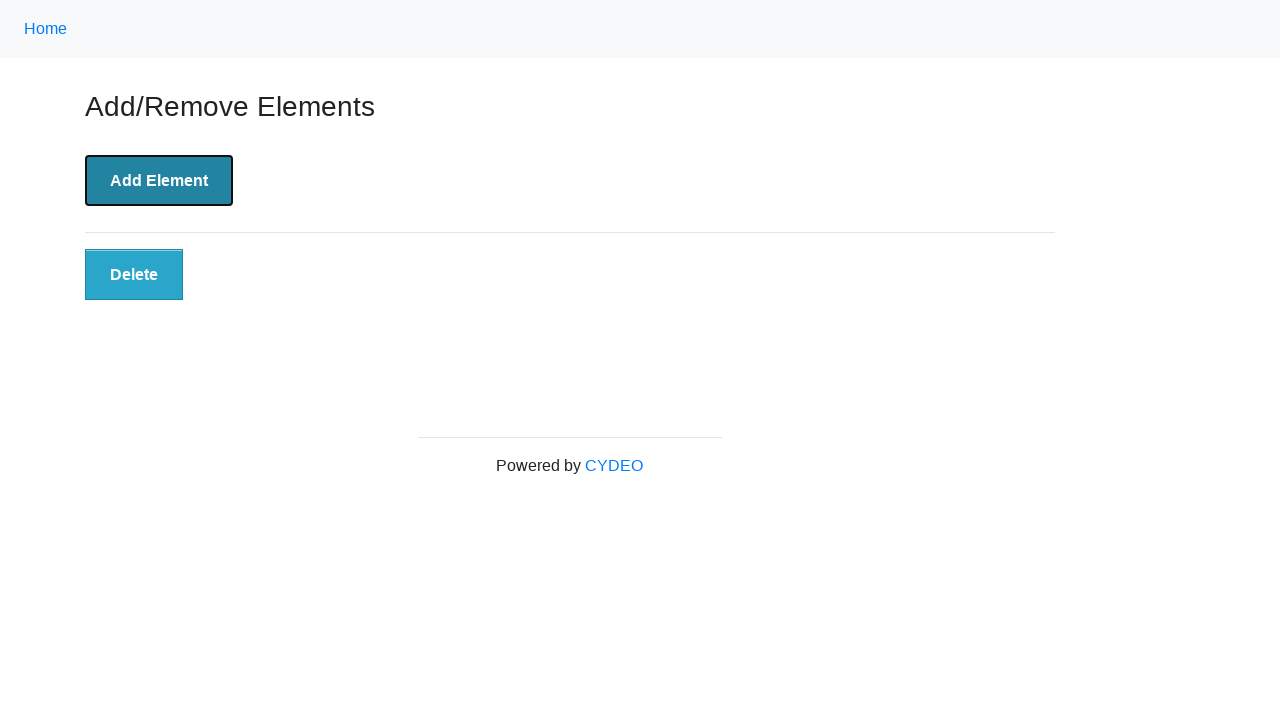

Clicked the Delete button at (134, 275) on xpath=//button[@class='added-manually']
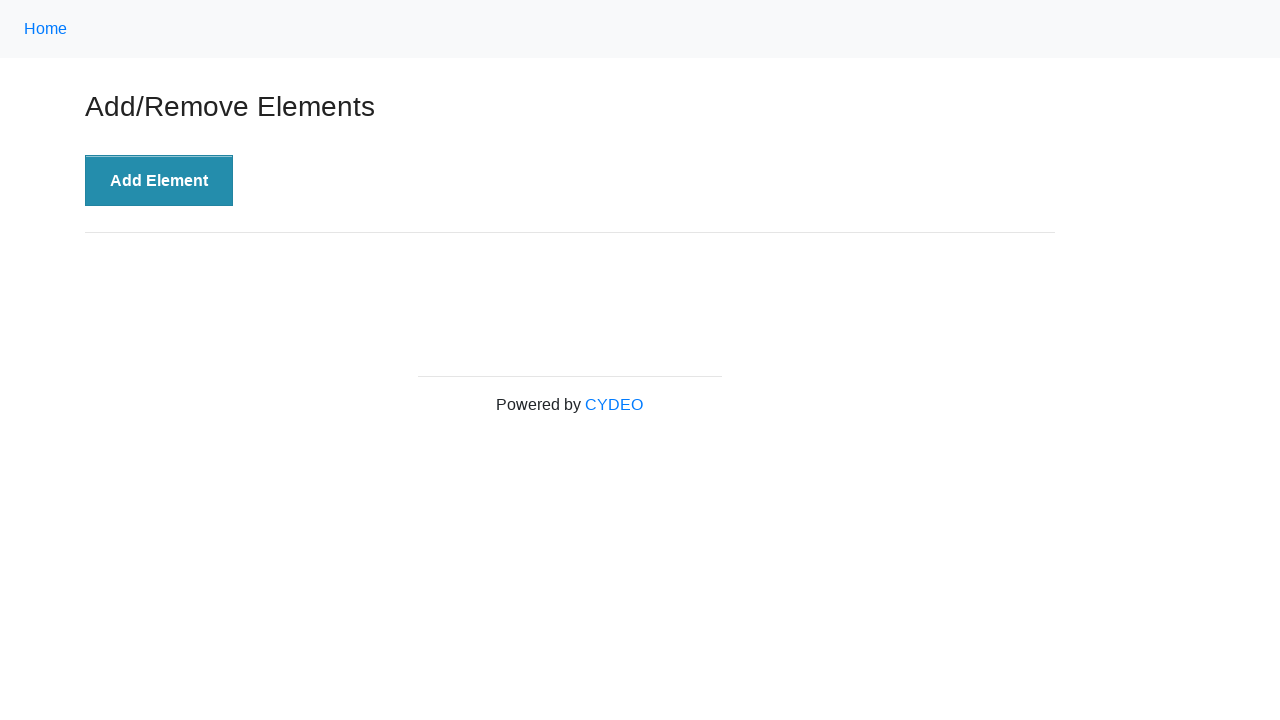

Verified that the Delete button is no longer visible
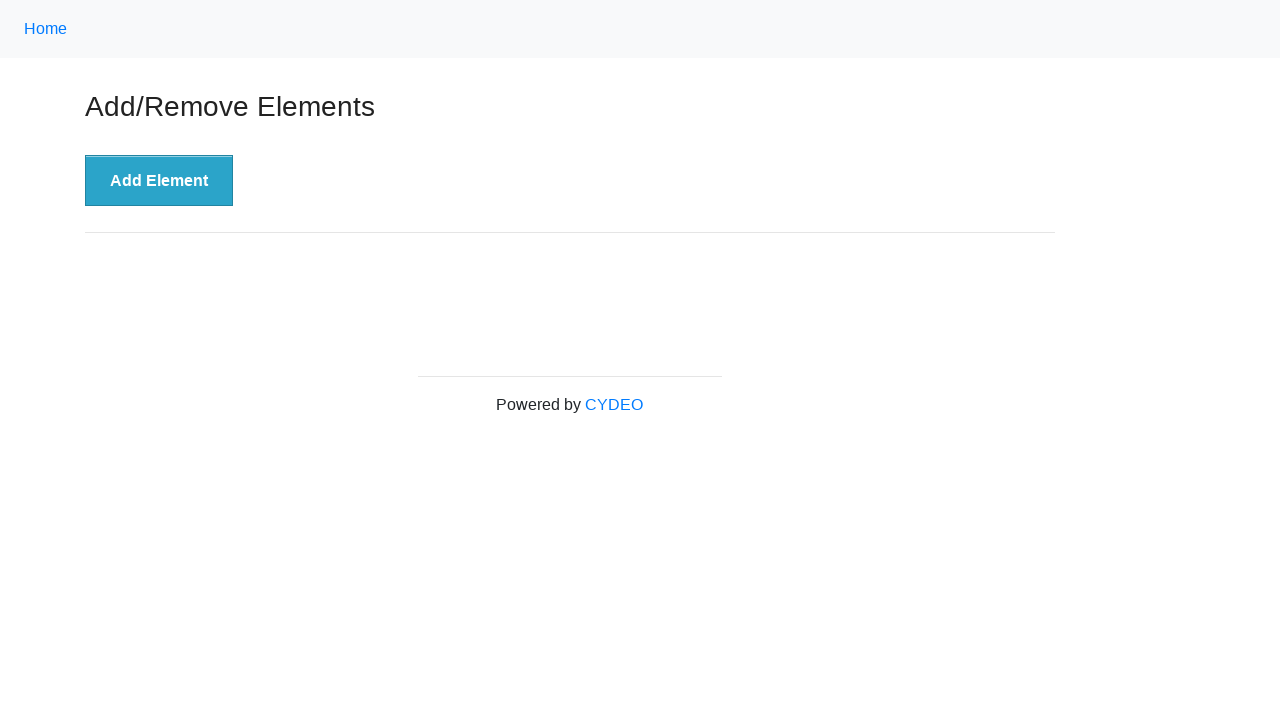

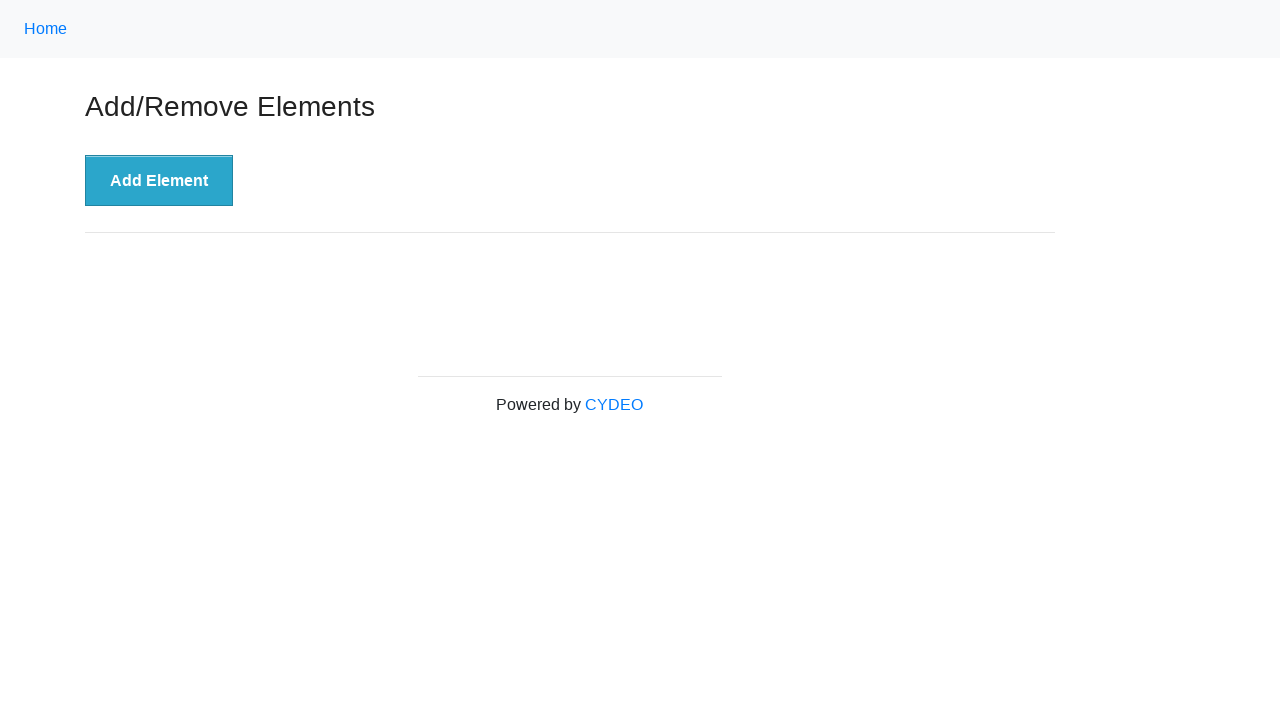